Tests the browser back button functionality with todo filters by navigating through All, Active, Completed filters and going back

Starting URL: https://demo.playwright.dev/todomvc

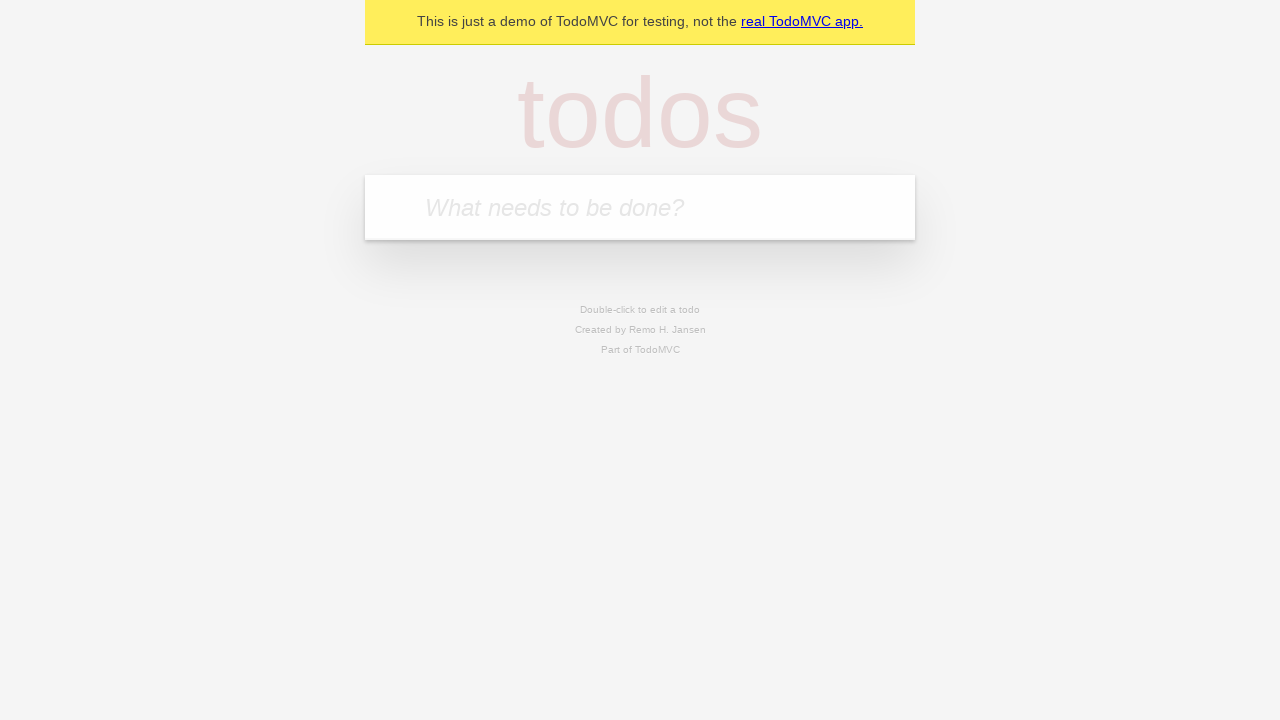

Filled todo input with 'buy some cheese' on internal:attr=[placeholder="What needs to be done?"i]
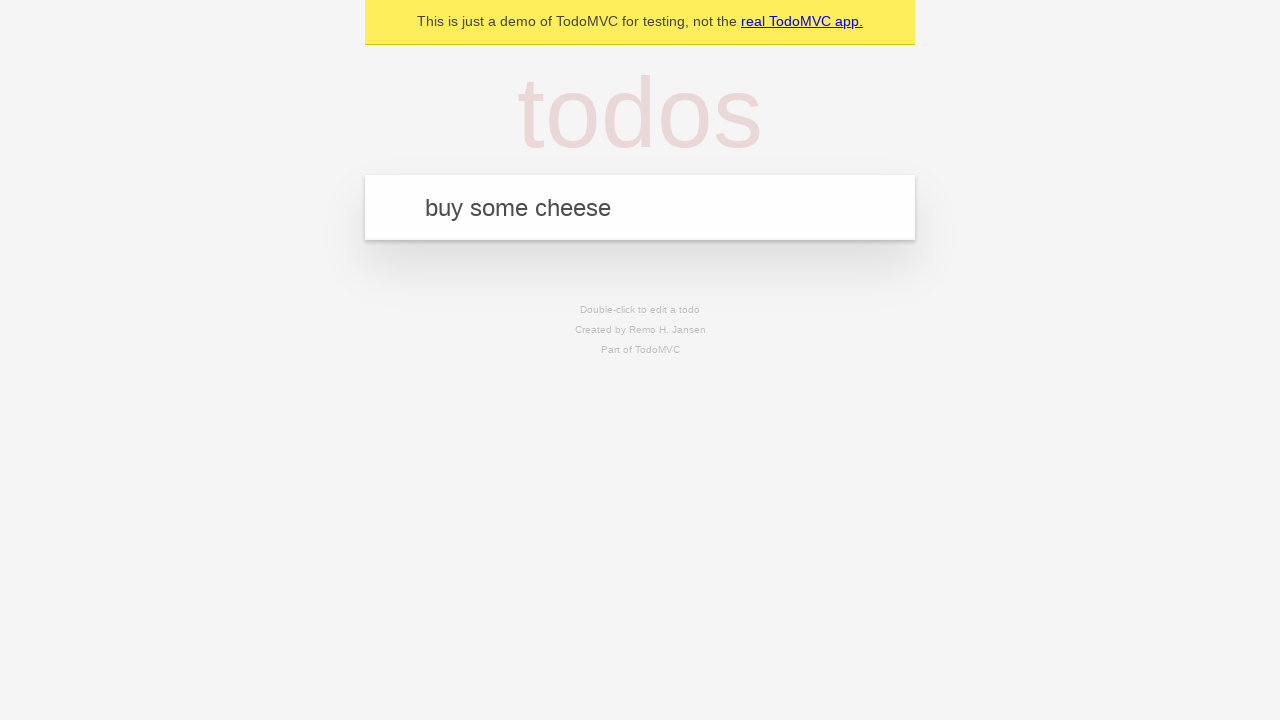

Pressed Enter to add first todo item on internal:attr=[placeholder="What needs to be done?"i]
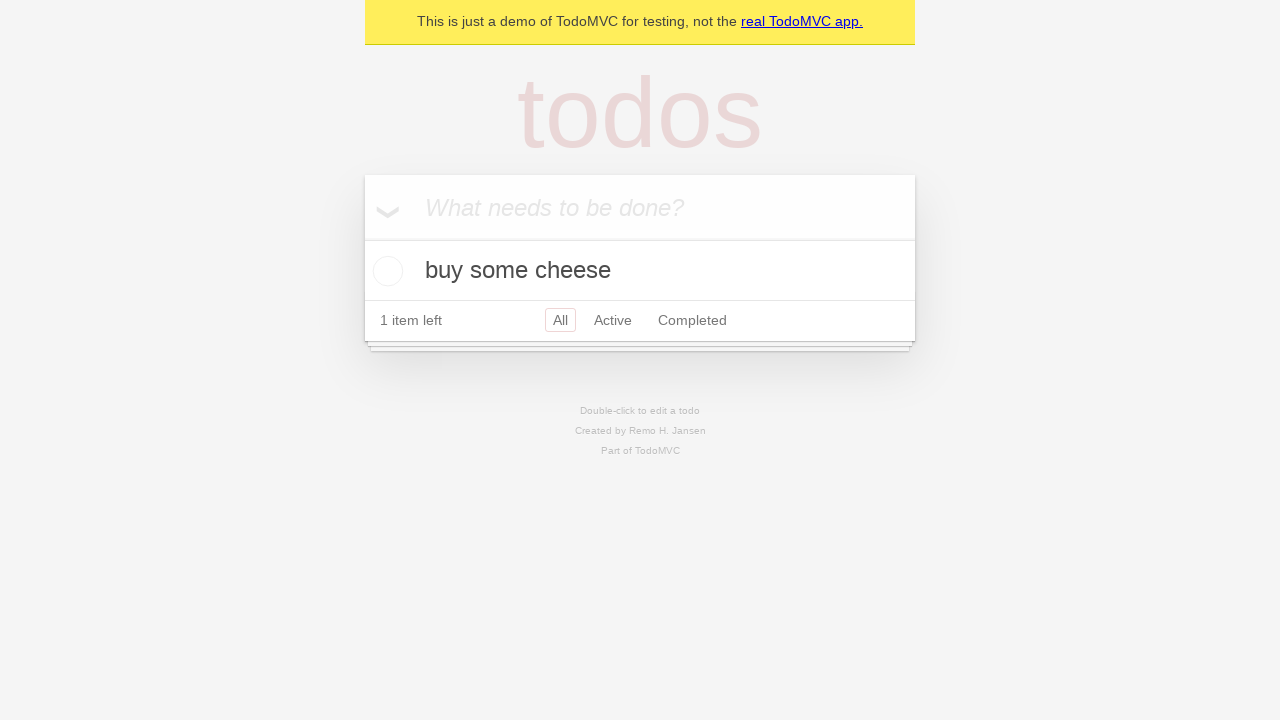

Filled todo input with 'feed the cat' on internal:attr=[placeholder="What needs to be done?"i]
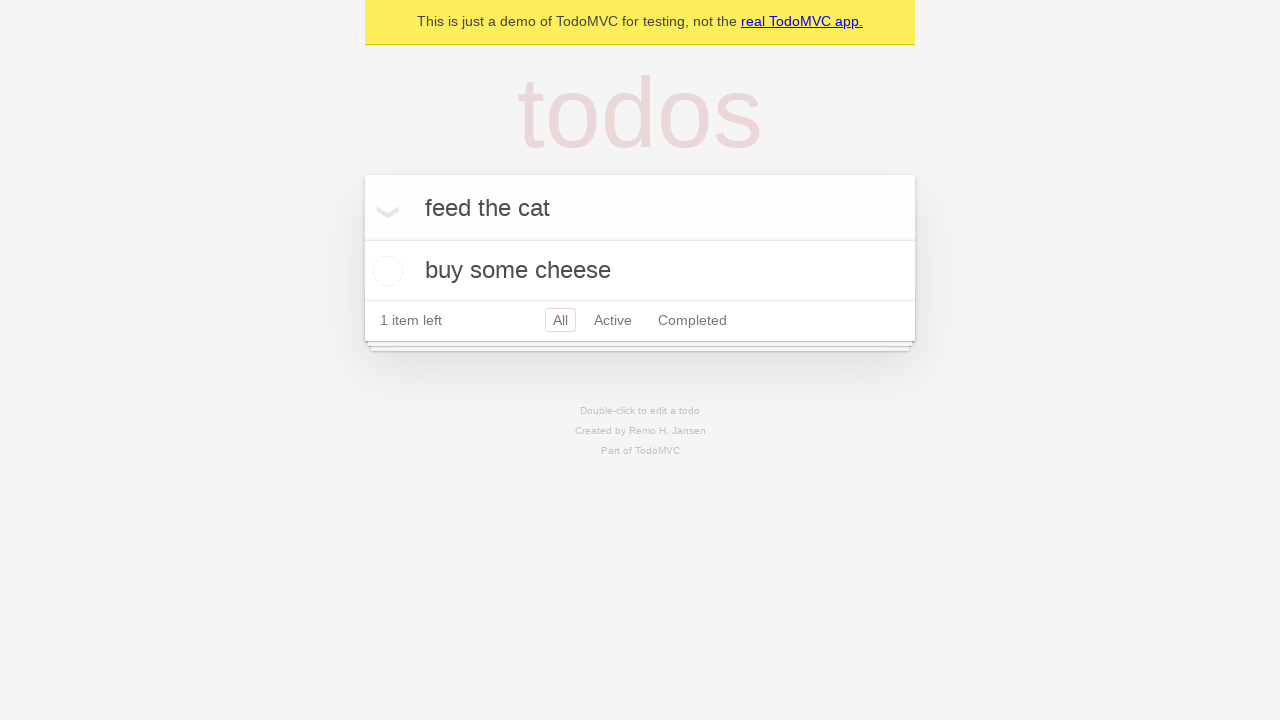

Pressed Enter to add second todo item on internal:attr=[placeholder="What needs to be done?"i]
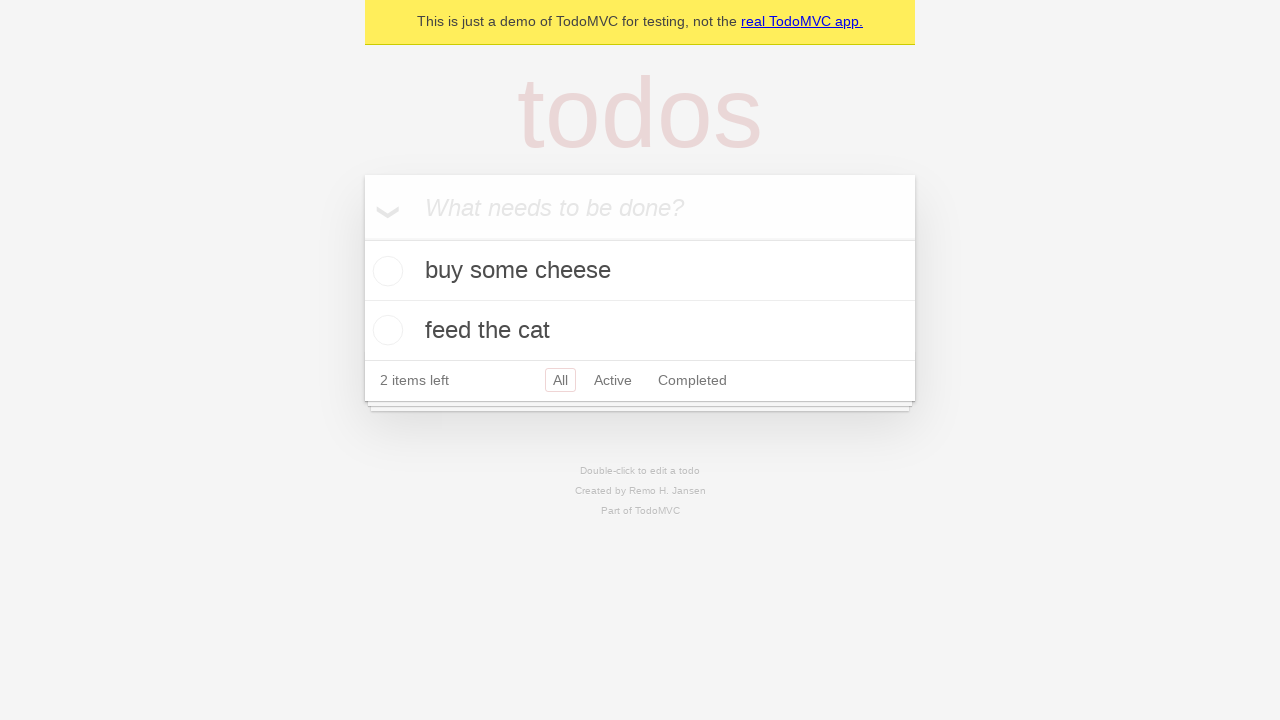

Filled todo input with 'book a doctors appointment' on internal:attr=[placeholder="What needs to be done?"i]
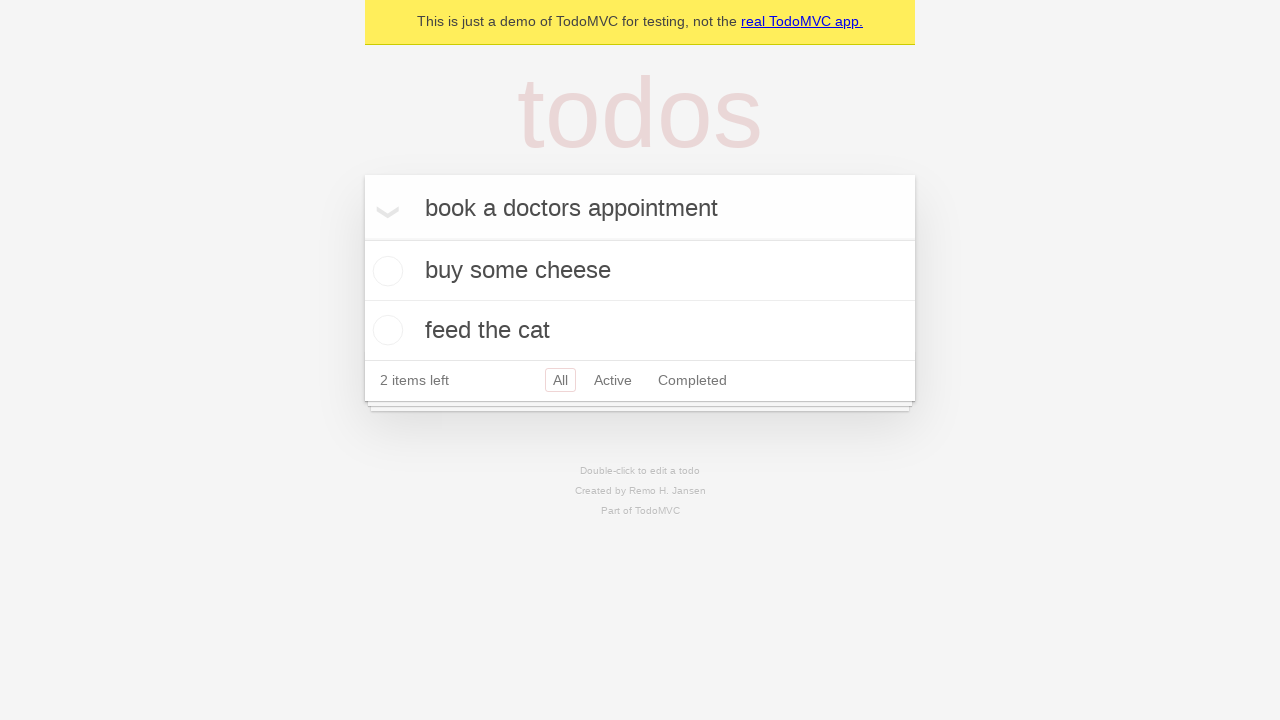

Pressed Enter to add third todo item on internal:attr=[placeholder="What needs to be done?"i]
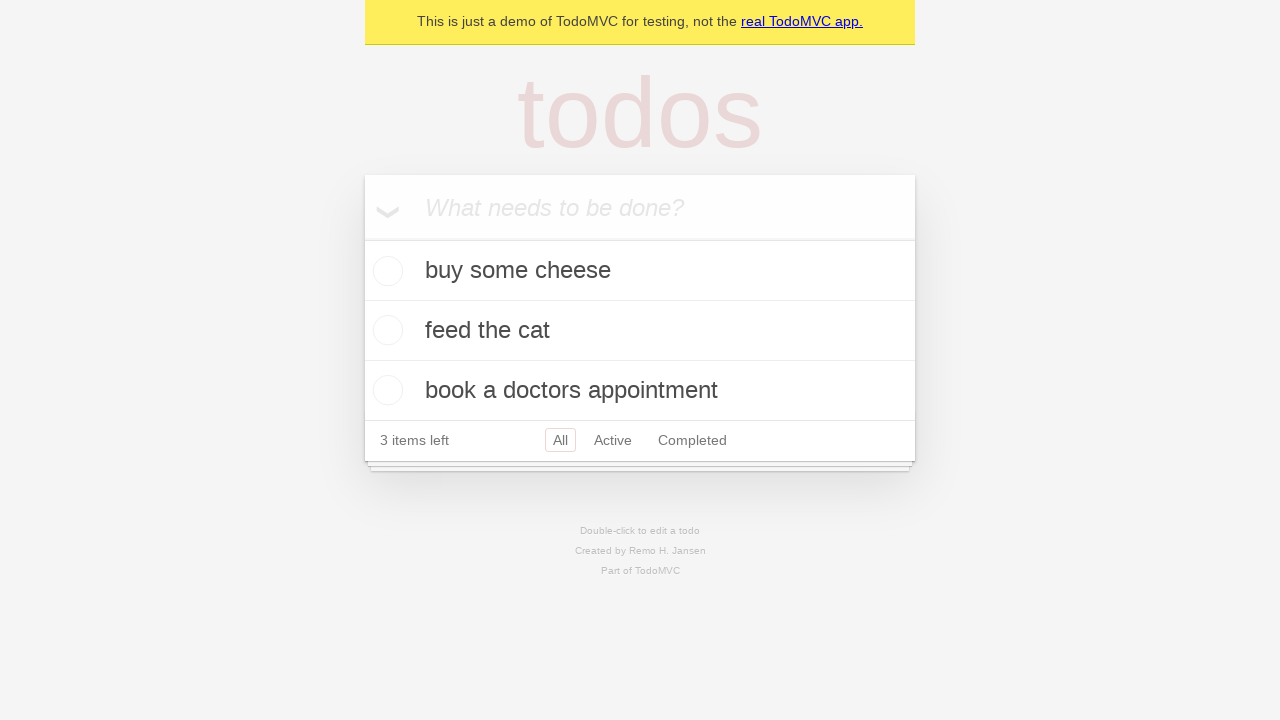

Checked checkbox on second todo item to mark as completed at (385, 330) on internal:testid=[data-testid="todo-item"s] >> nth=1 >> internal:role=checkbox
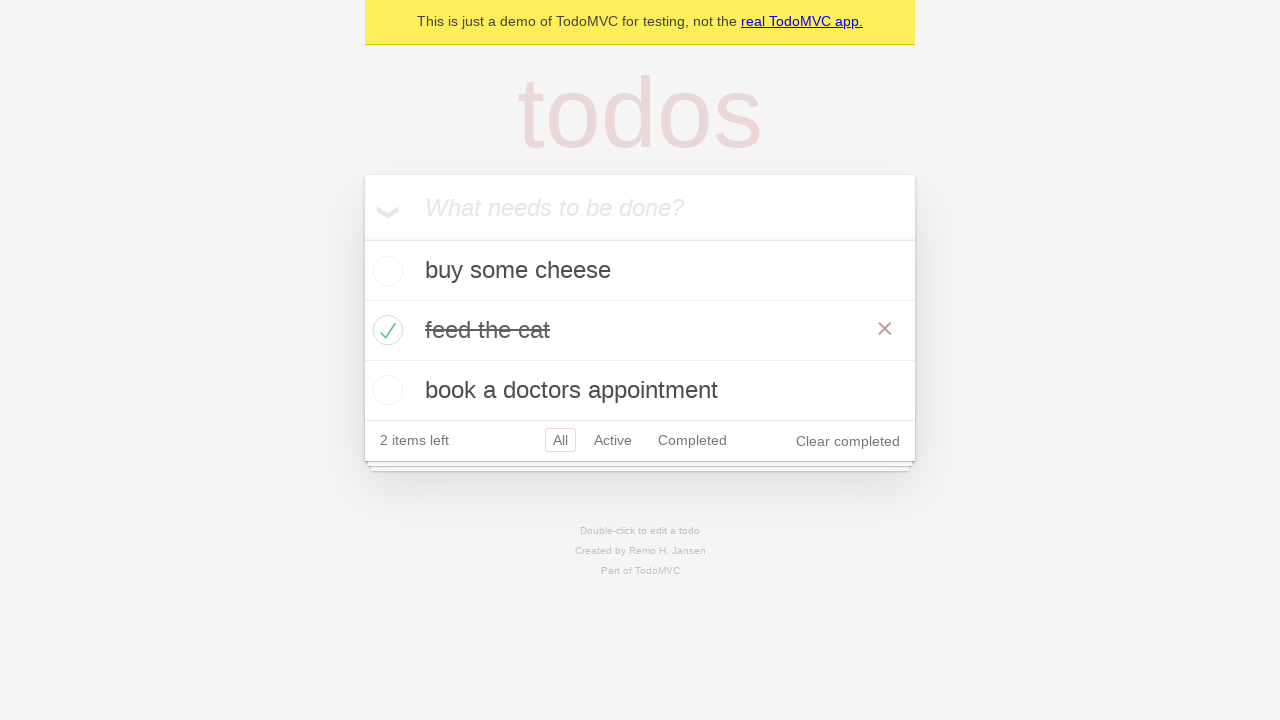

Clicked 'All' filter link at (560, 440) on internal:role=link[name="All"i]
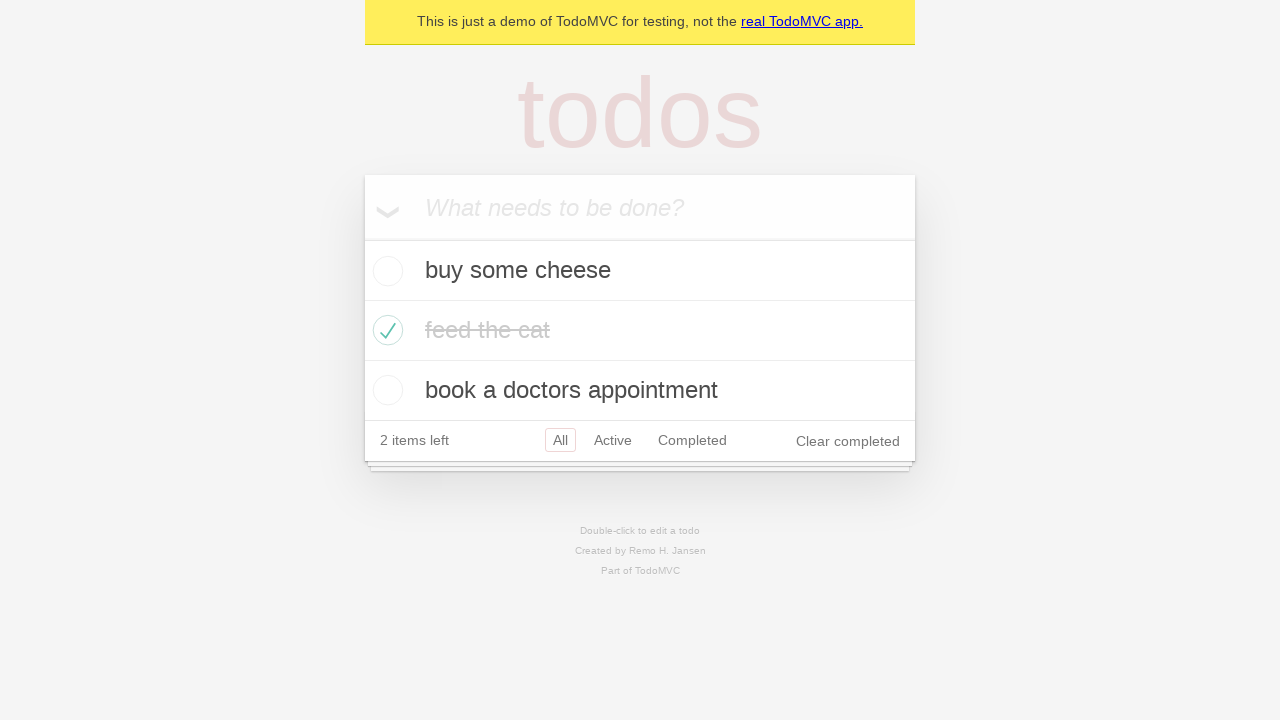

Clicked 'Active' filter link at (613, 440) on internal:role=link[name="Active"i]
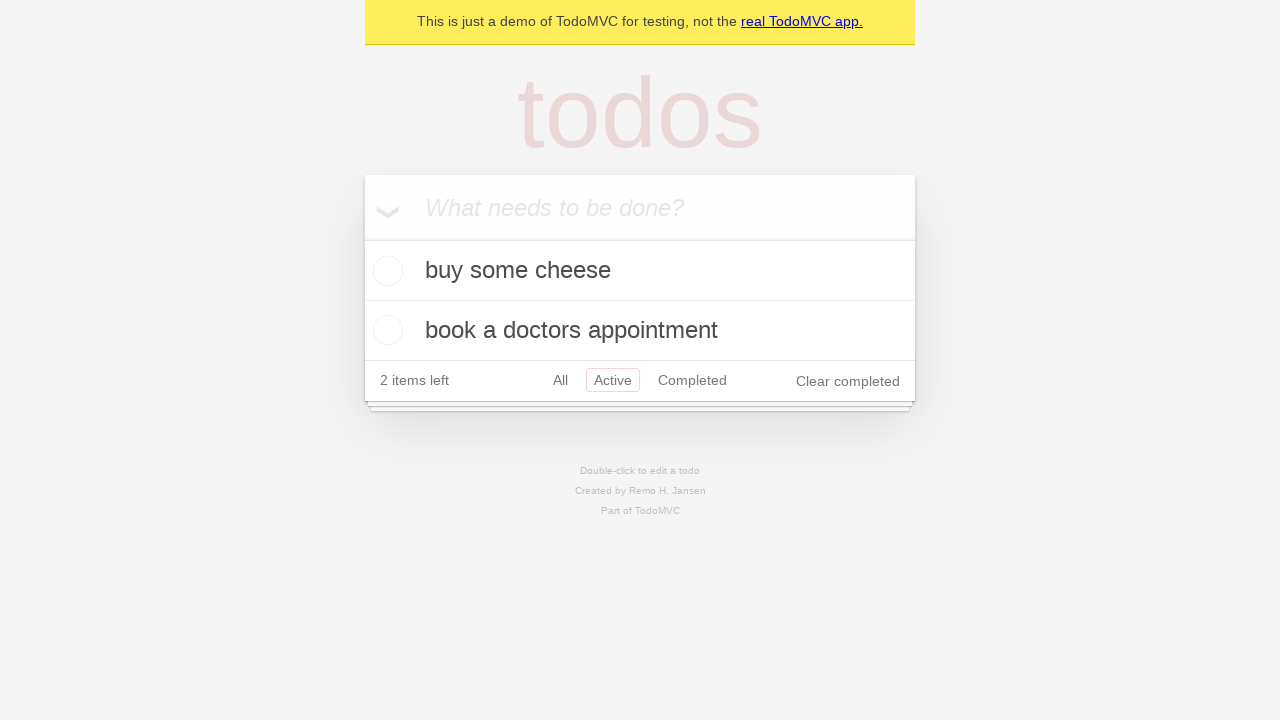

Clicked 'Completed' filter link at (692, 380) on internal:role=link[name="Completed"i]
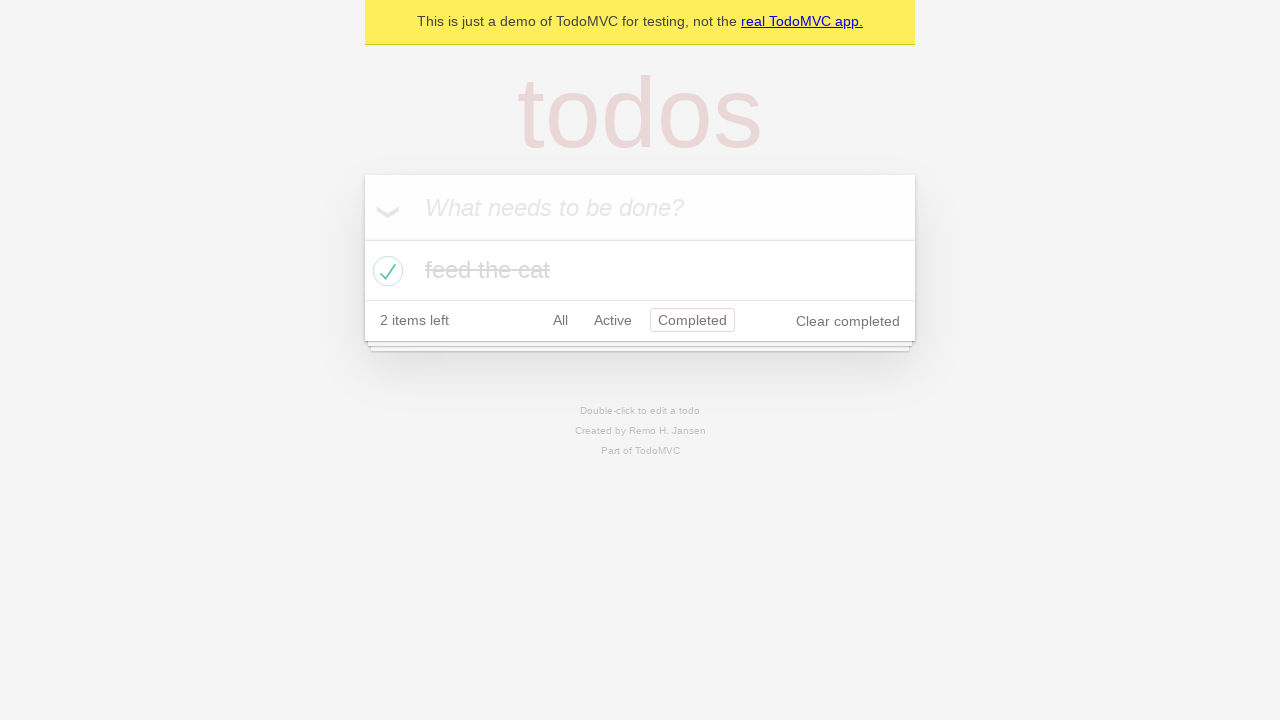

Navigated back to 'Active' filter using browser back button
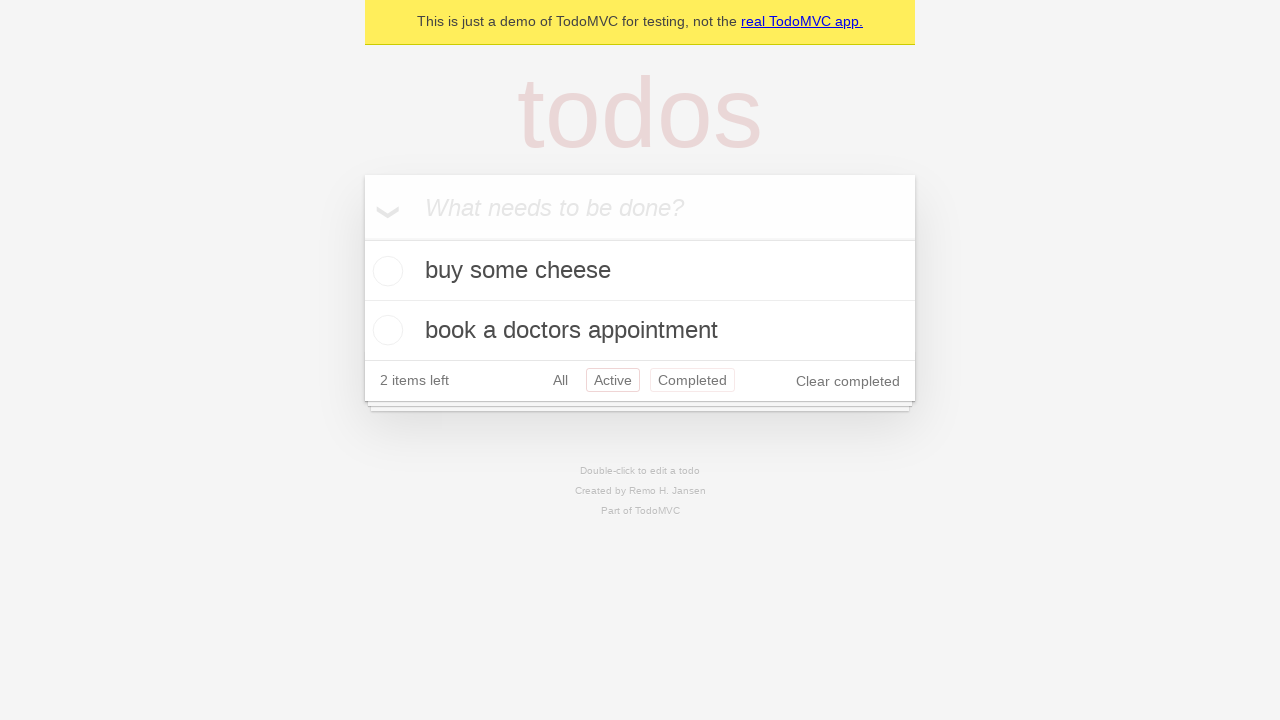

Navigated back to 'All' filter using browser back button
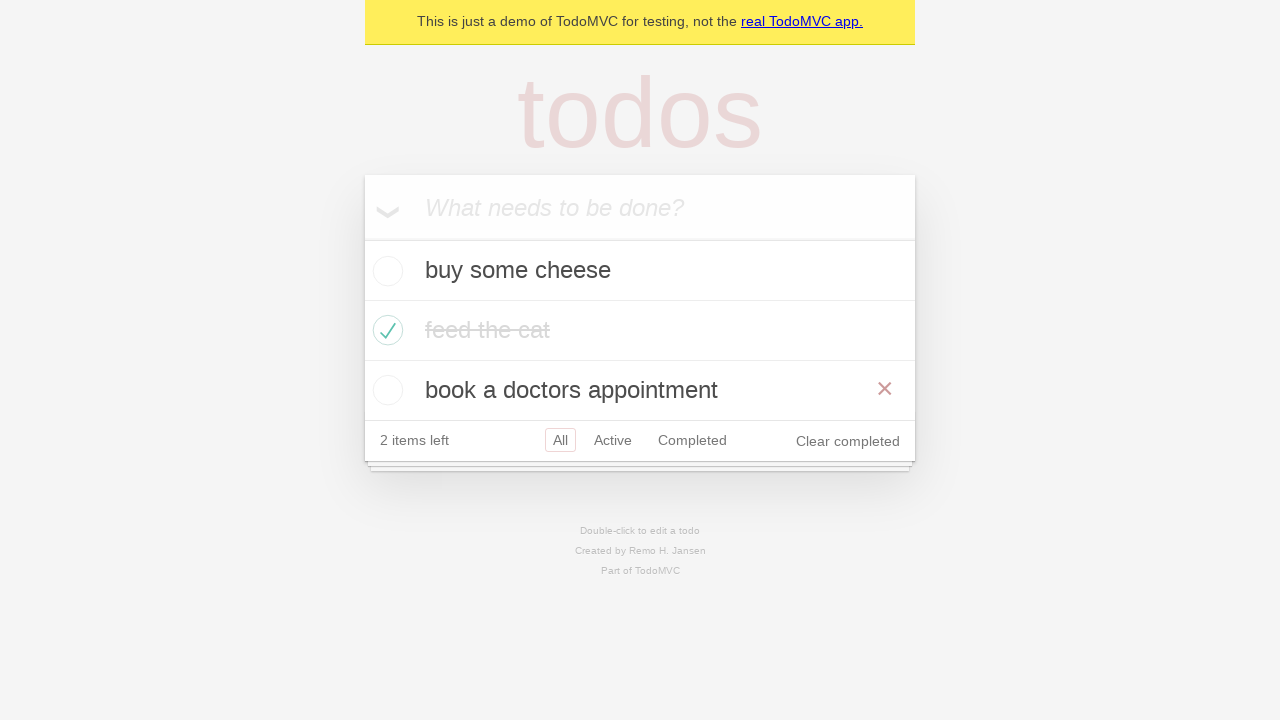

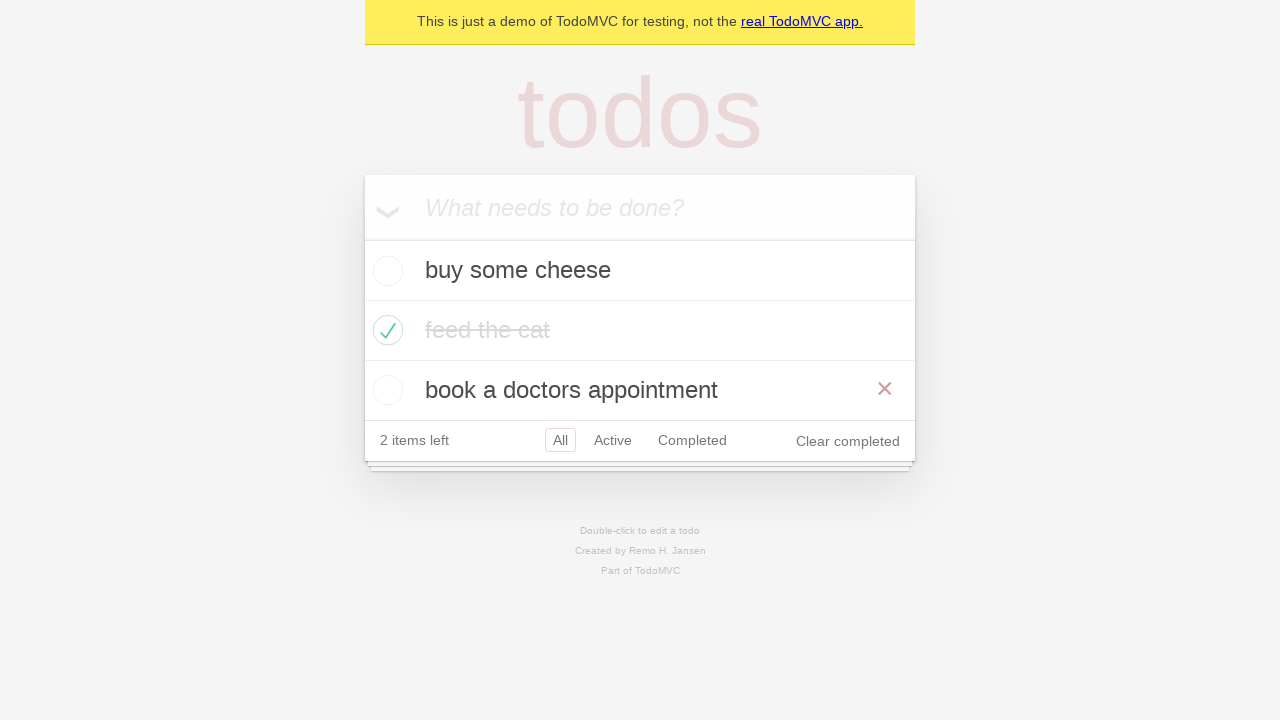